Tests iframe interaction by loading an iframe and switching context to read content inside it

Starting URL: https://douglasdcm.github.io/aulas/

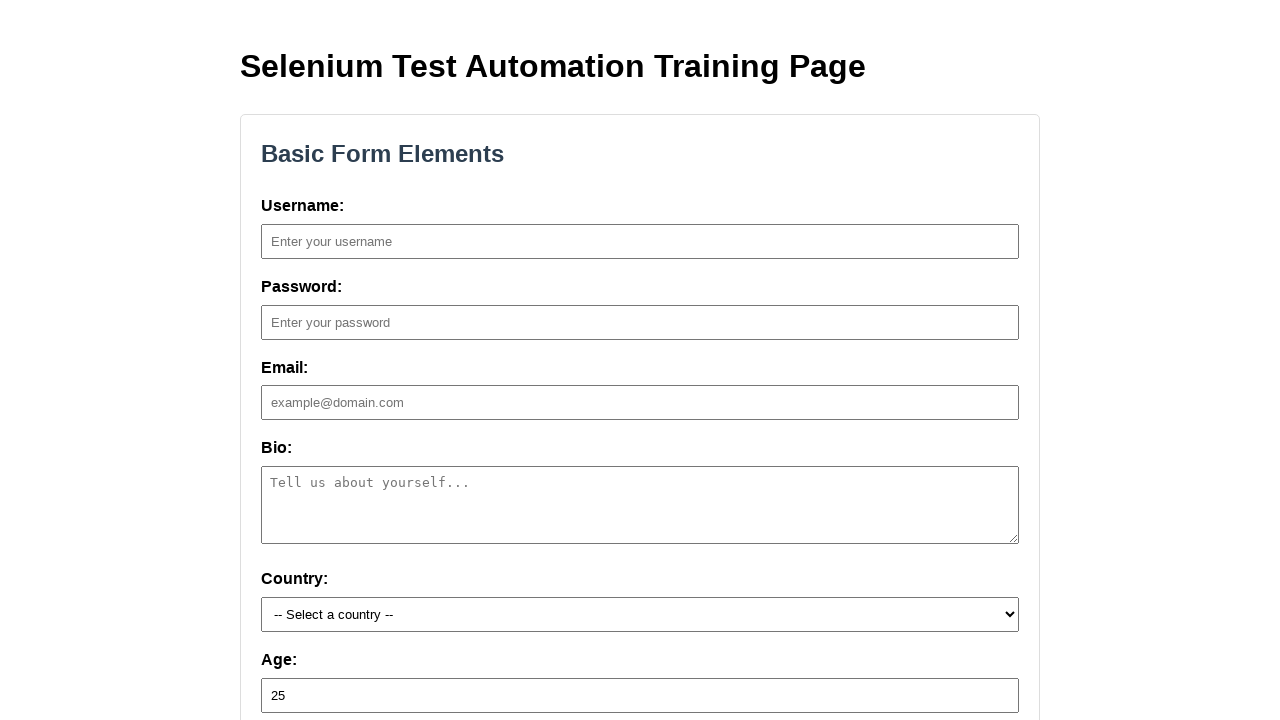

Clicked button to load the iframe at (640, 617) on #load-iframe-btn
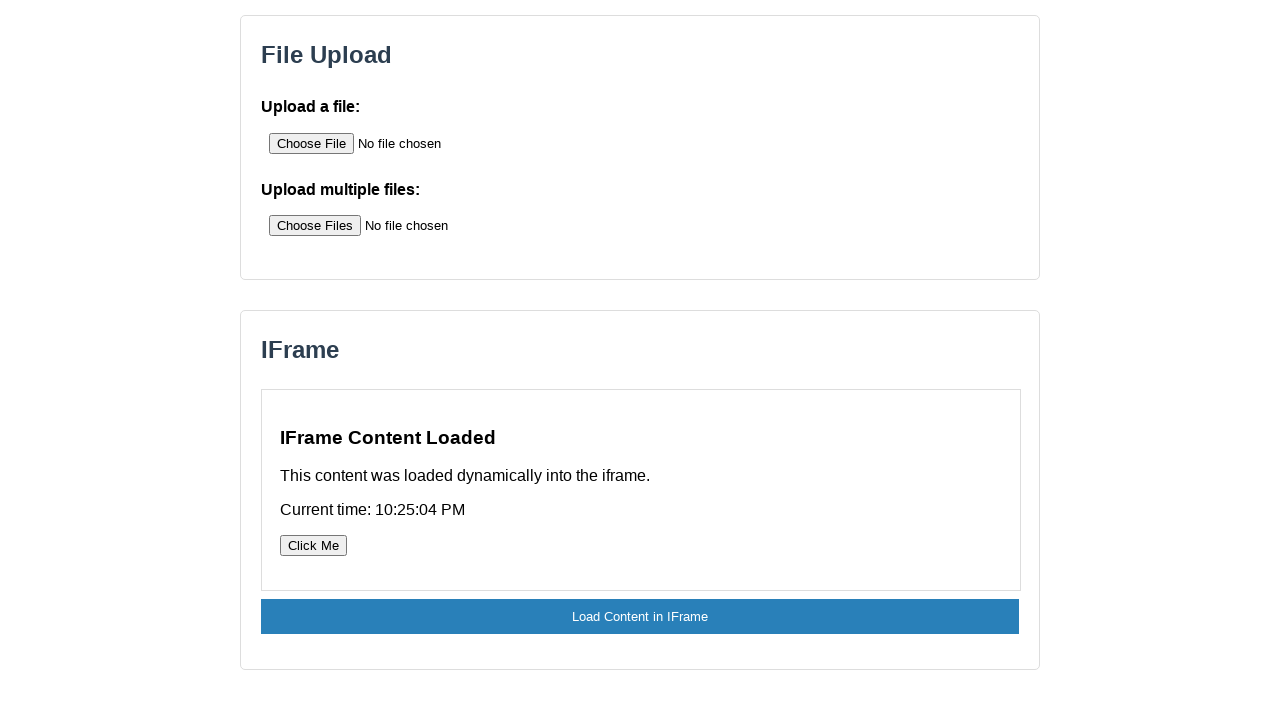

Iframe element loaded and visible
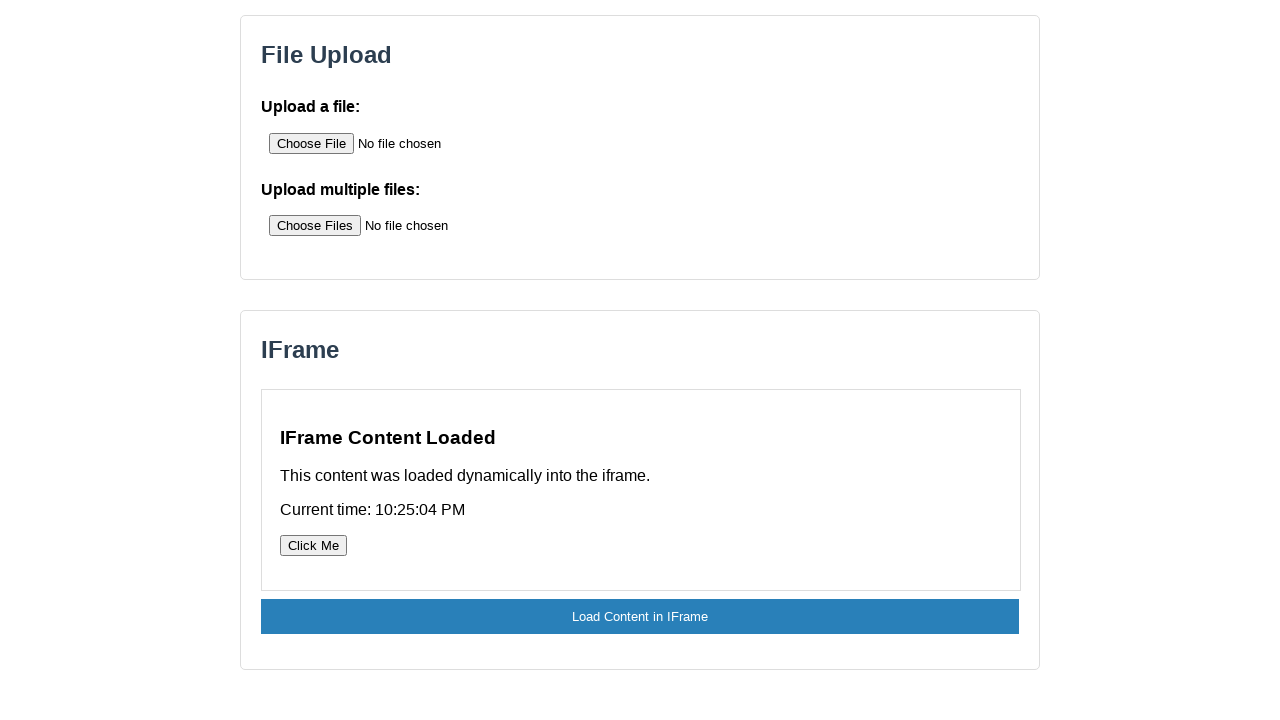

Switched context to iframe for content interaction
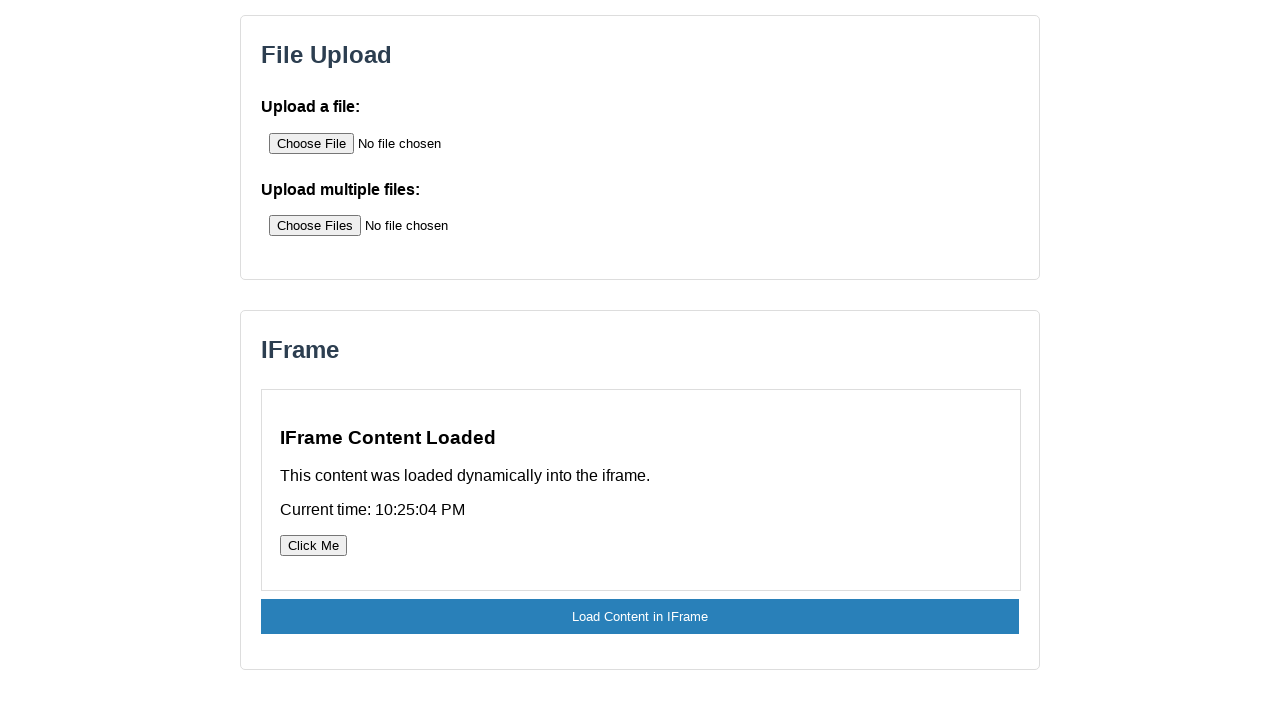

Content inside iframe (h3 element) loaded and ready
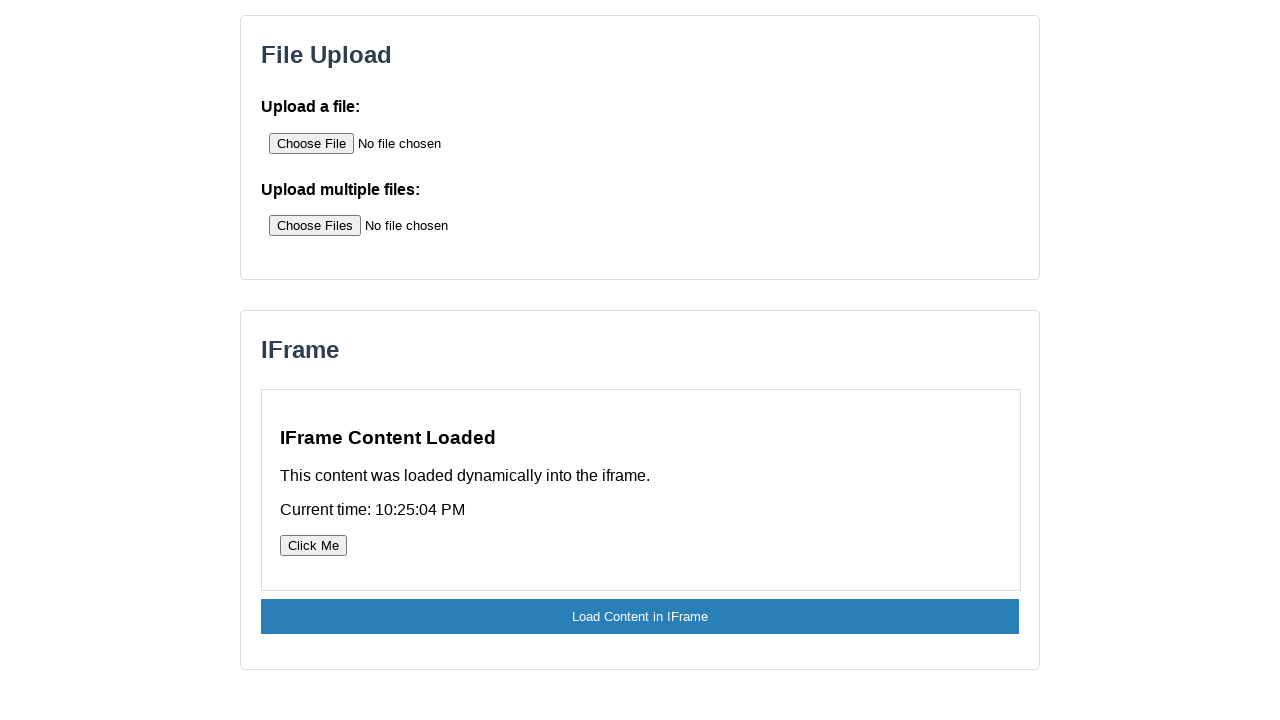

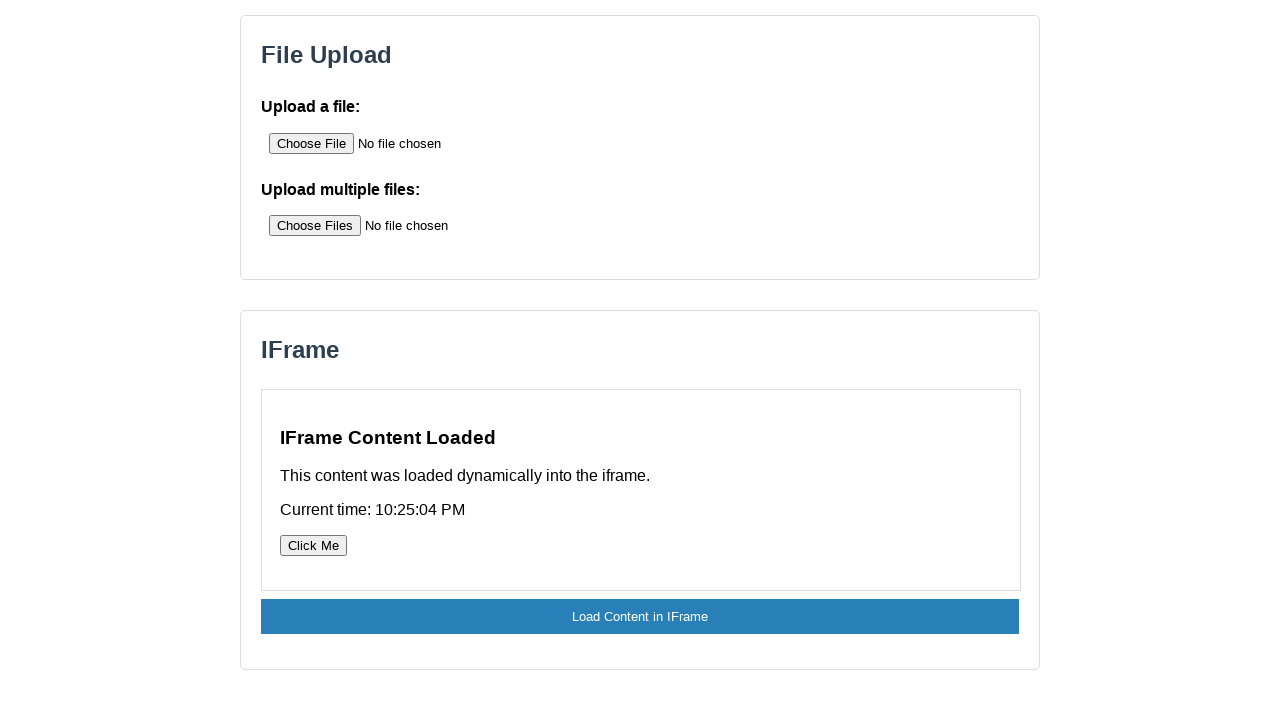